Verifies that product prices are displayed in the correct default order on the store homepage

Starting URL: https://store-stage.portnov.com/

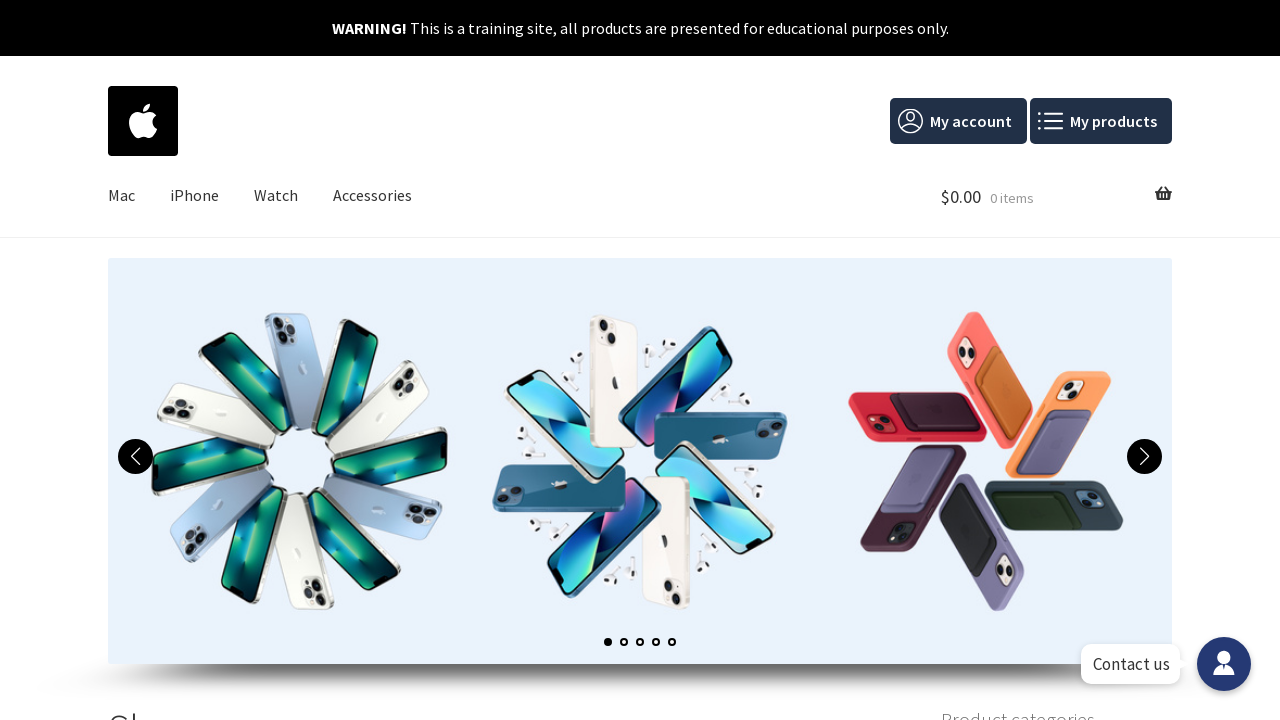

Waited for product price elements to load on store homepage
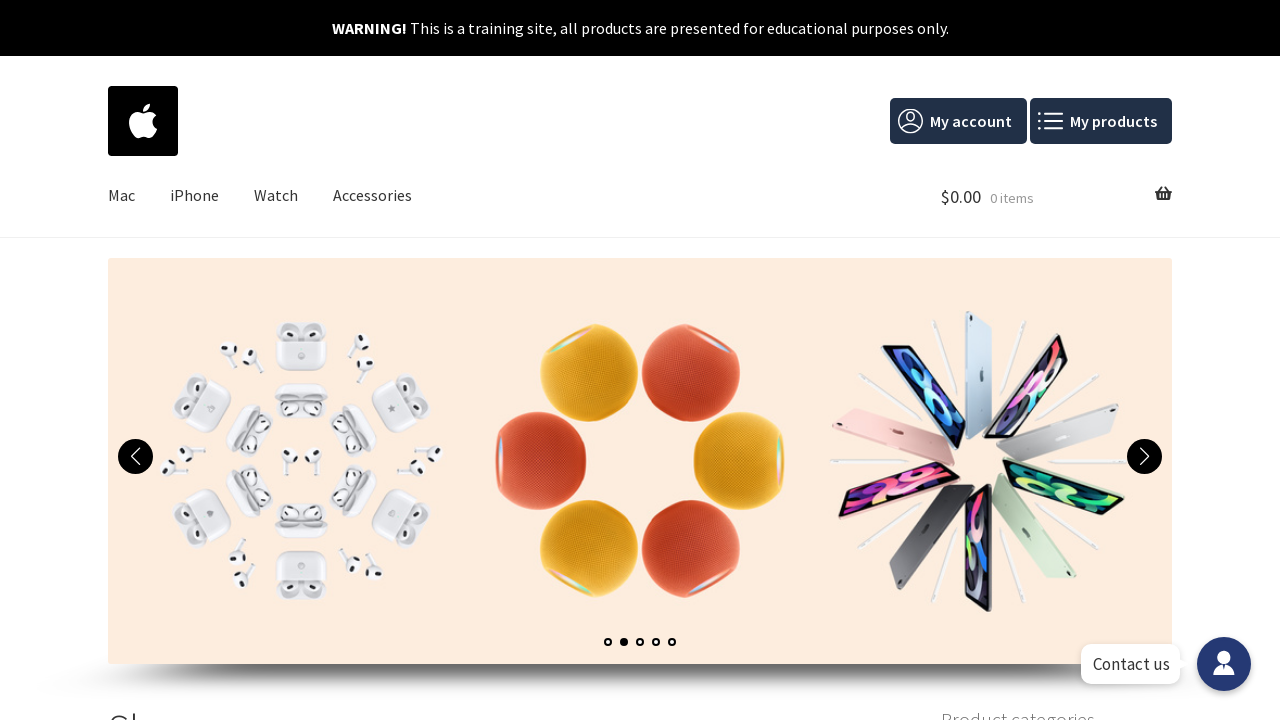

Retrieved all product price elements from the page
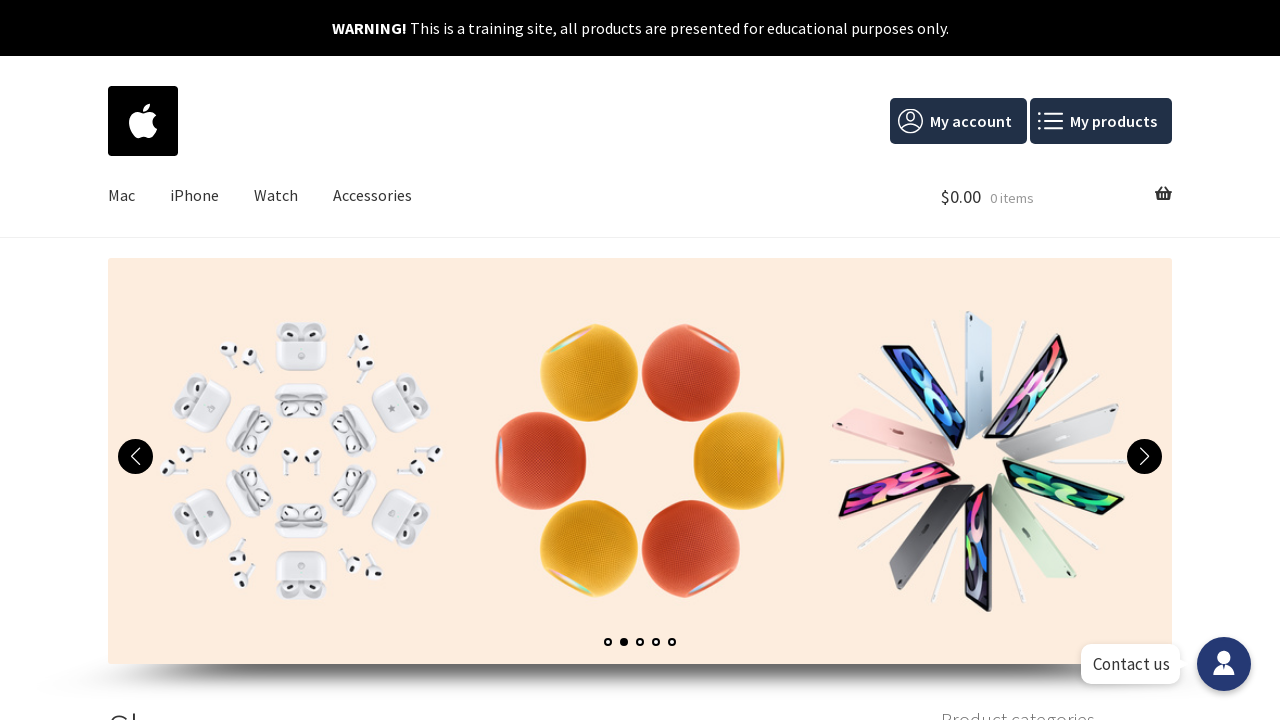

Extracted price text from all elements: ['$249.00', '$529.00', '$1,799.00', '$699.00', '$999.00']
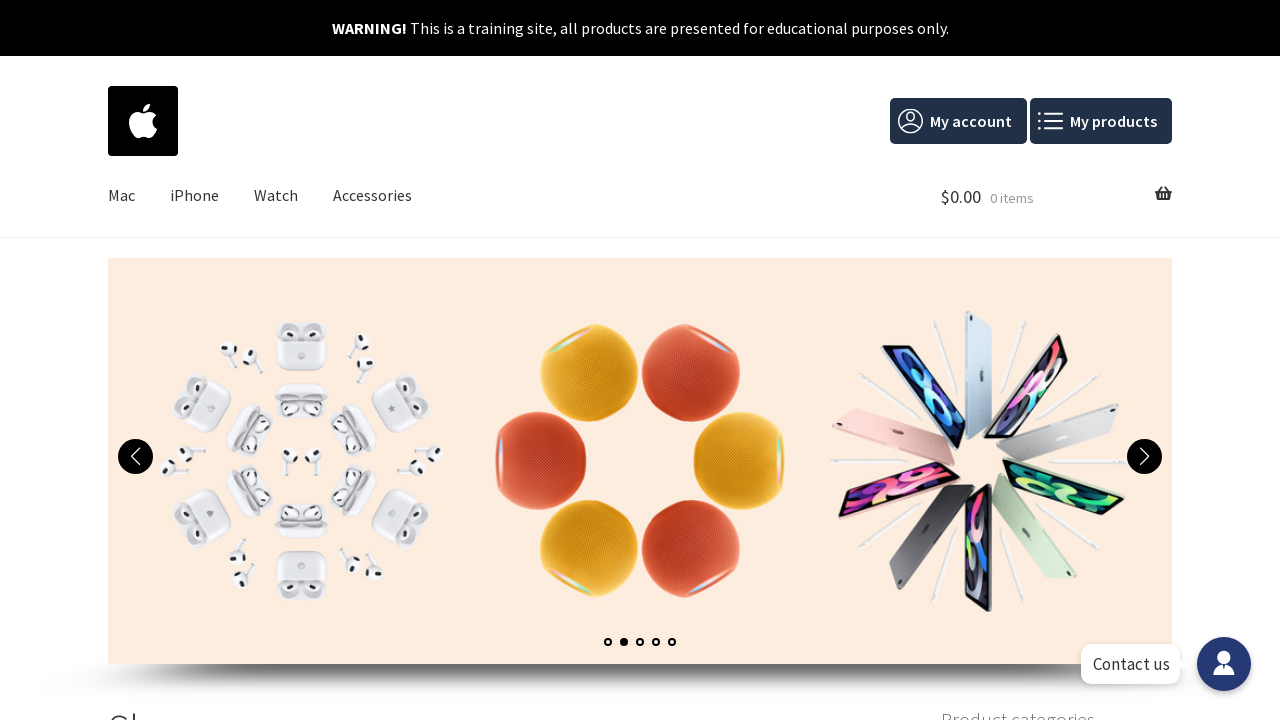

Defined expected prices in default order: ['$249.00', '$529.00', '$1,799.00', '$699.00', '$999.00']
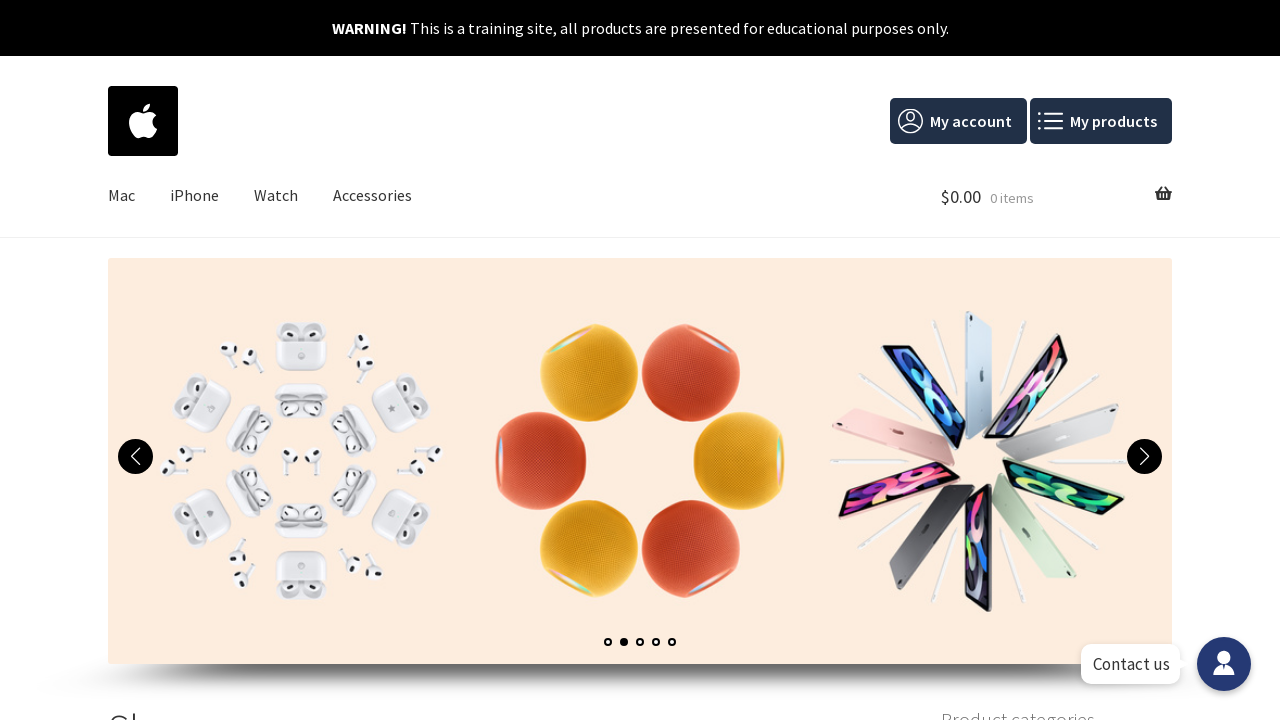

Verified that product prices are displayed in the correct default order
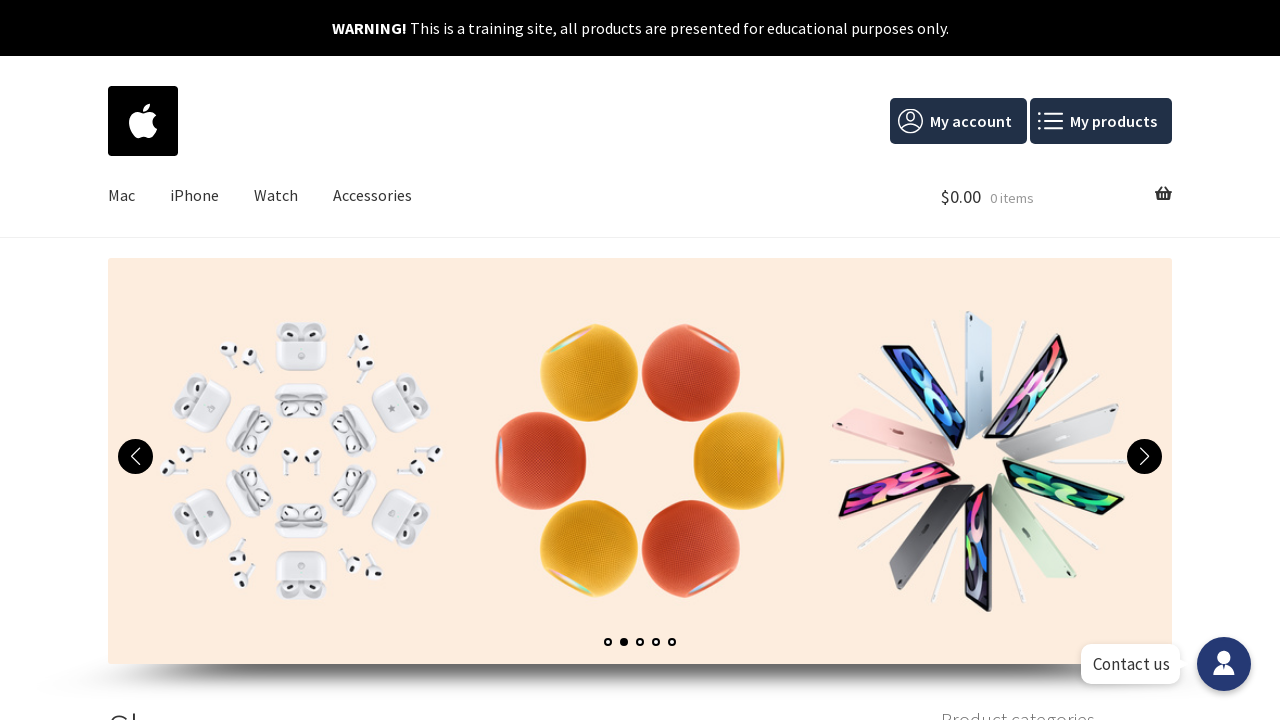

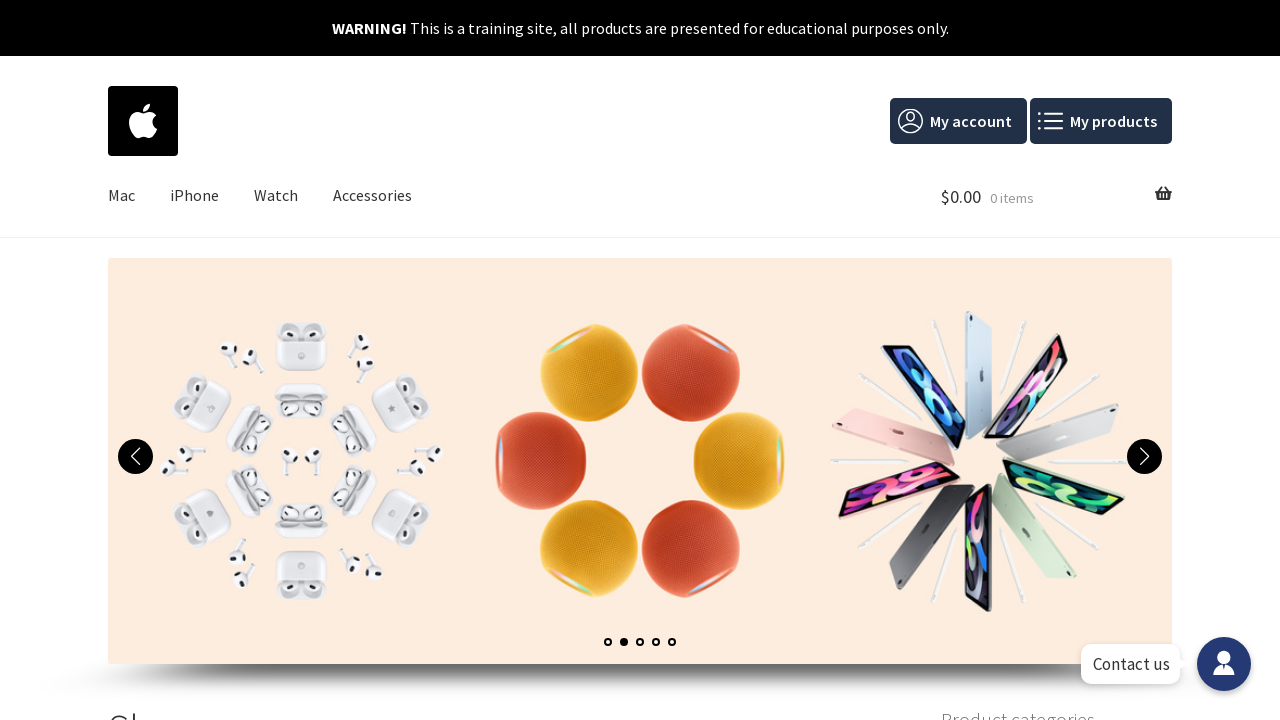